Tests drag and drop functionality by dragging element A and dropping it onto element B's position

Starting URL: http://the-internet.herokuapp.com/drag_and_drop

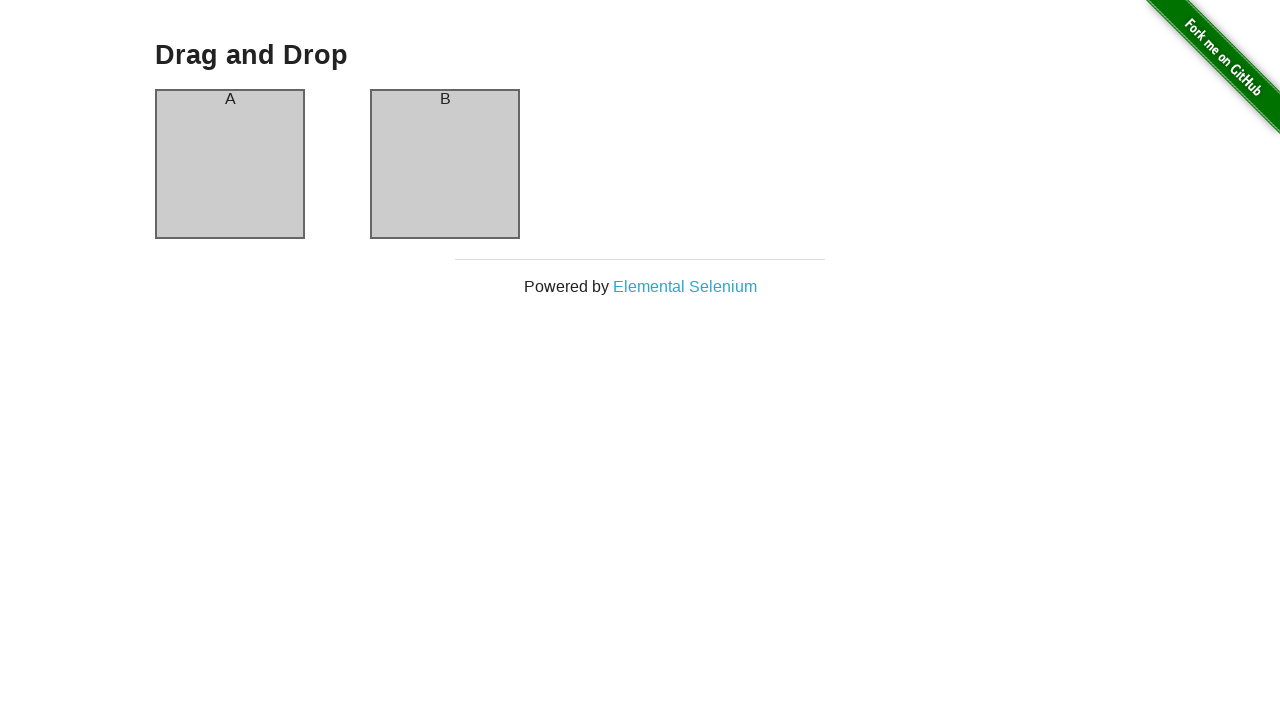

Located element A (column-a) for drag and drop
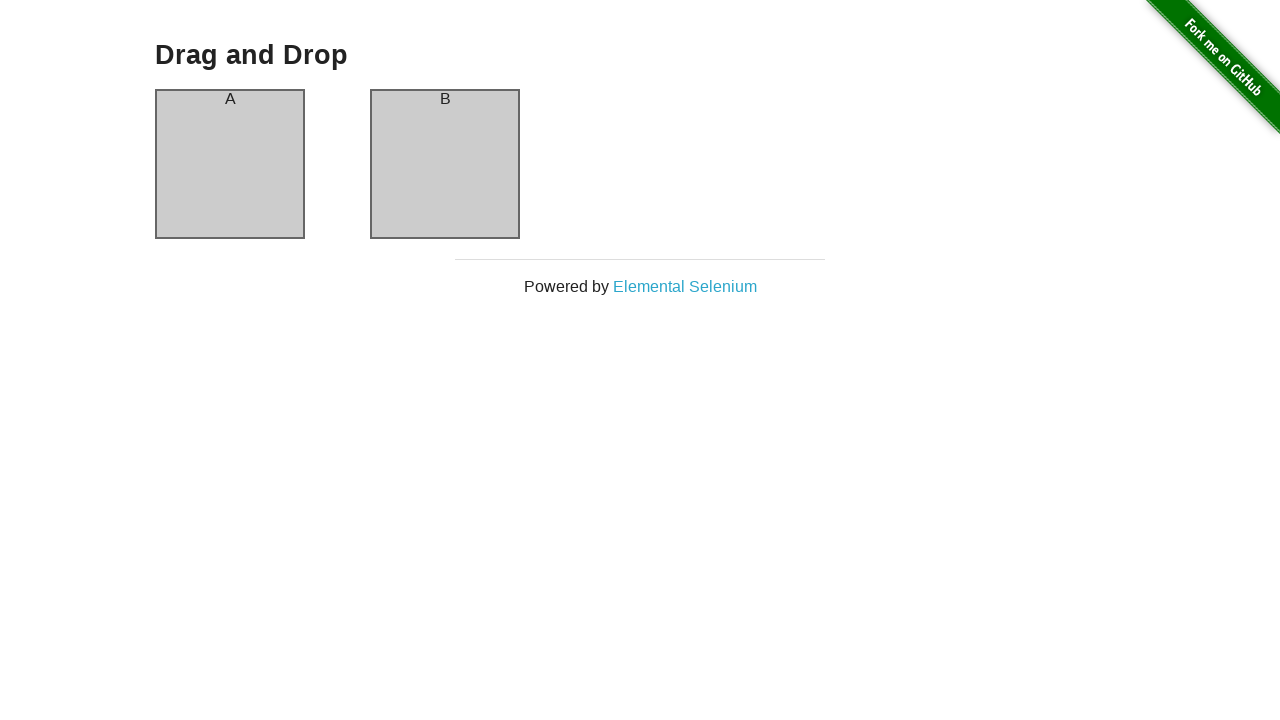

Located element B (column-b) as drop target
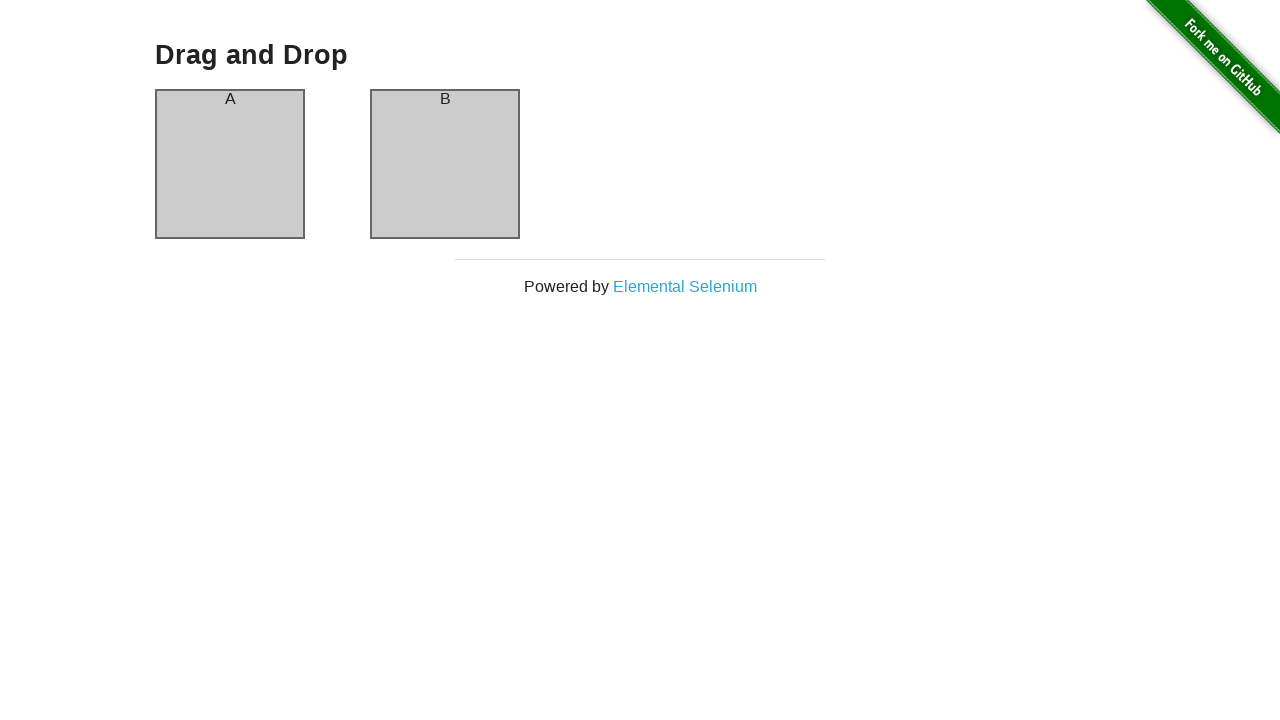

Dragged element A onto element B's position at (445, 164)
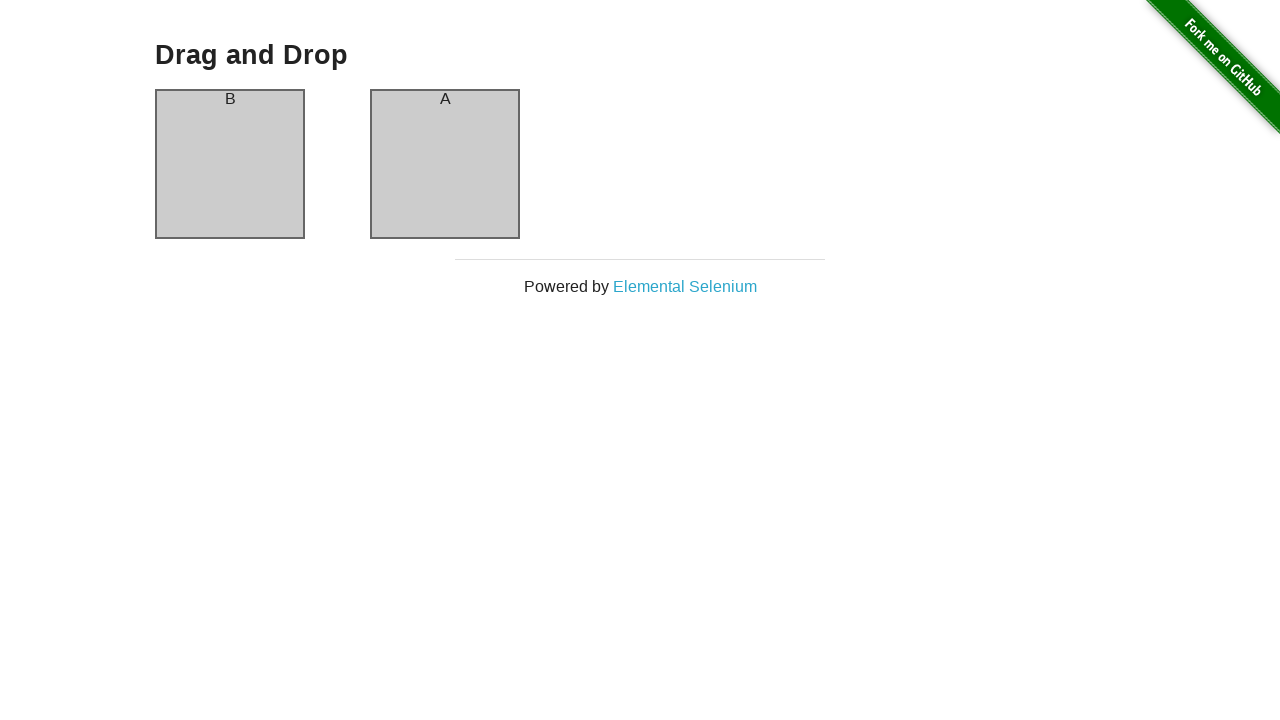

Waited 500ms for drag and drop animation to complete
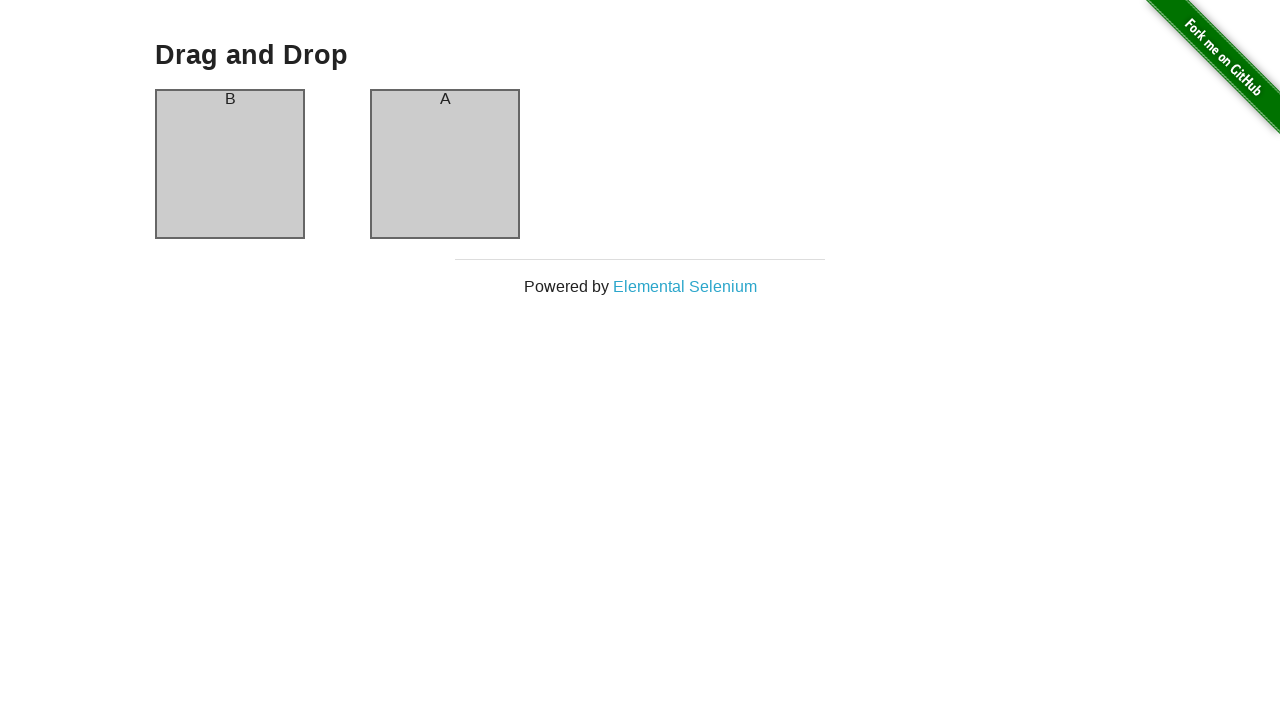

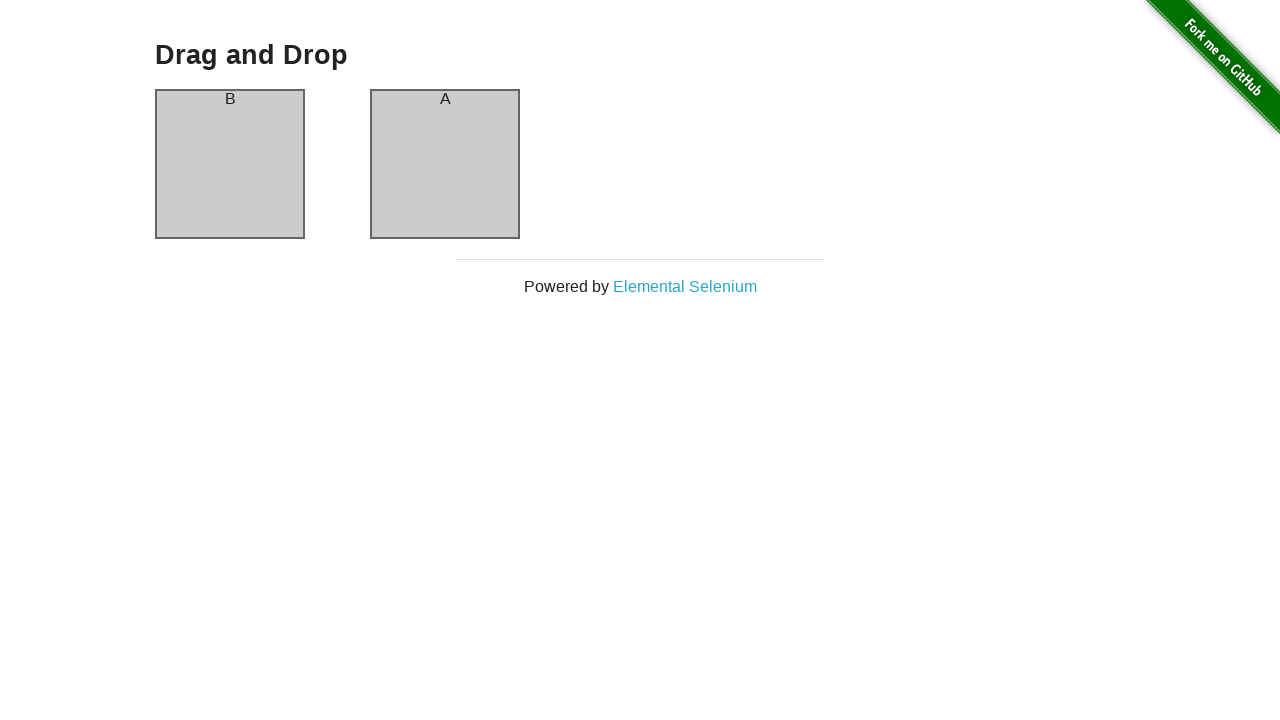